Tests the sign-in form on Zero Bank website by clicking the sign-in button, filling in username and password fields, and clicking the forgot password link

Starting URL: http://zero.webappsecurity.com/index.html

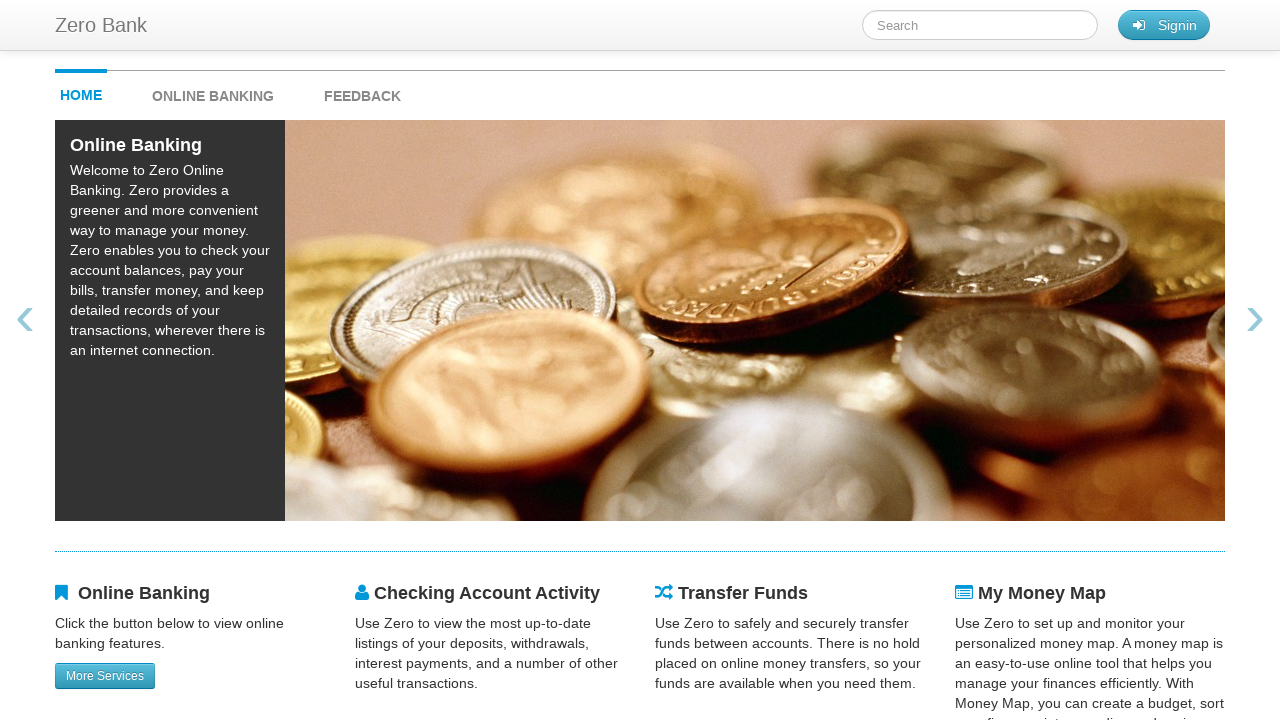

Clicked sign-in button at (1164, 25) on #signin_button
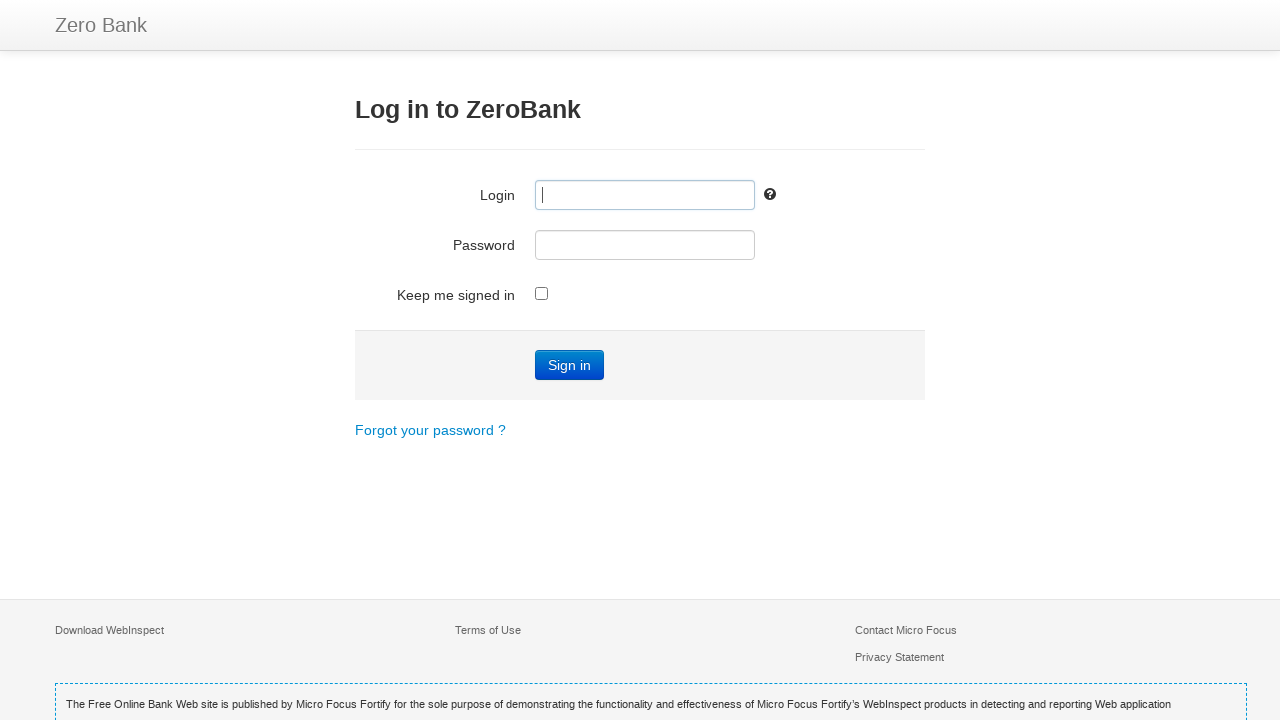

Filled username field with 'testuser123' on #user_login
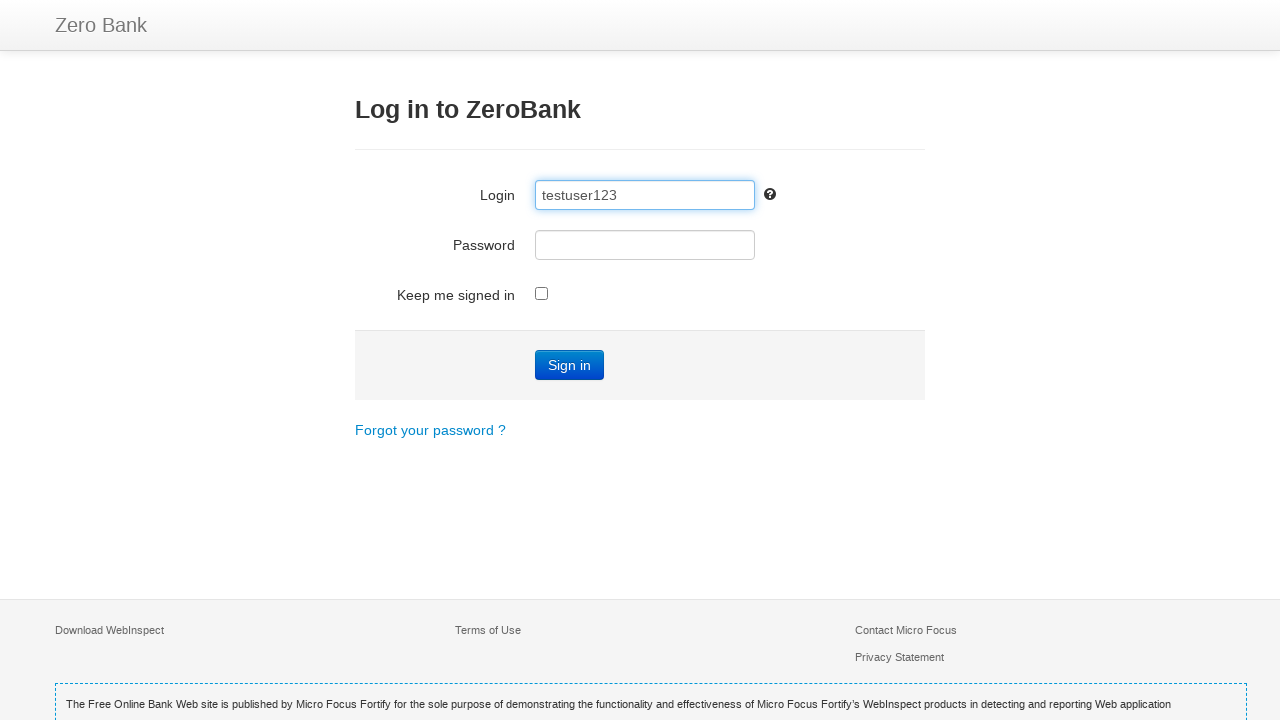

Filled password field with 'testpass456' on #user_password
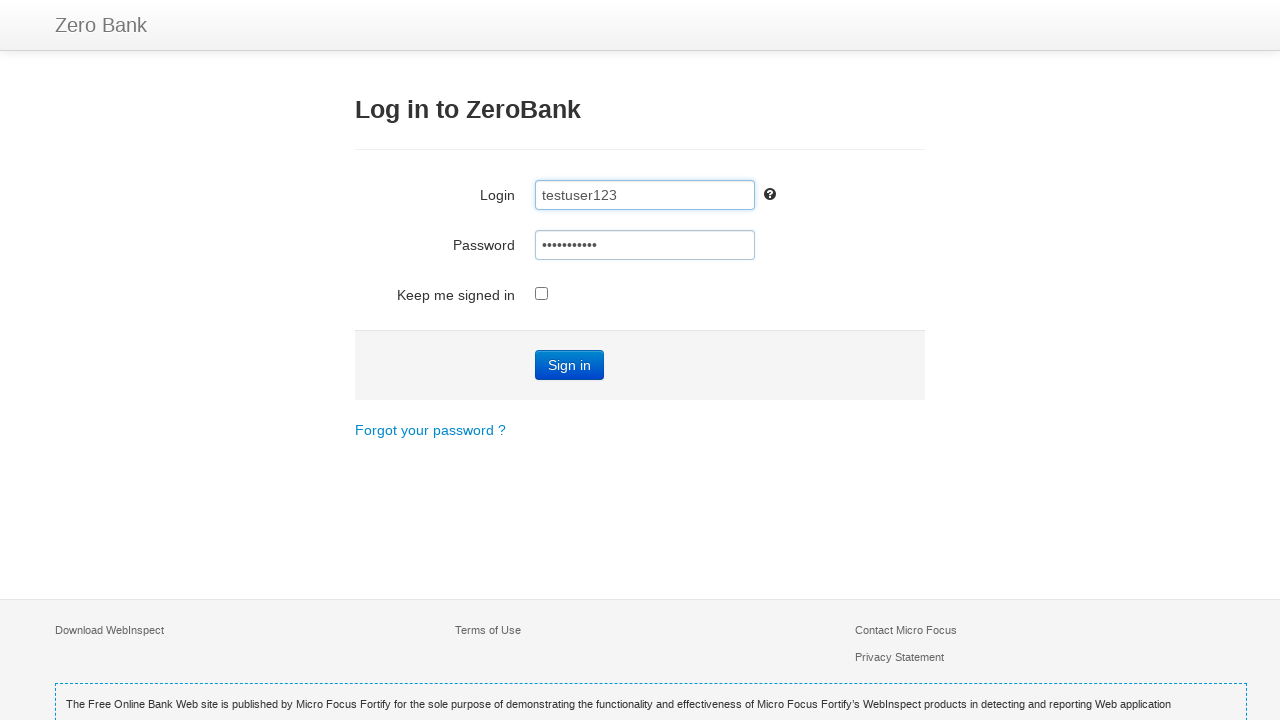

Clicked forgot password link at (430, 430) on text=Forgot
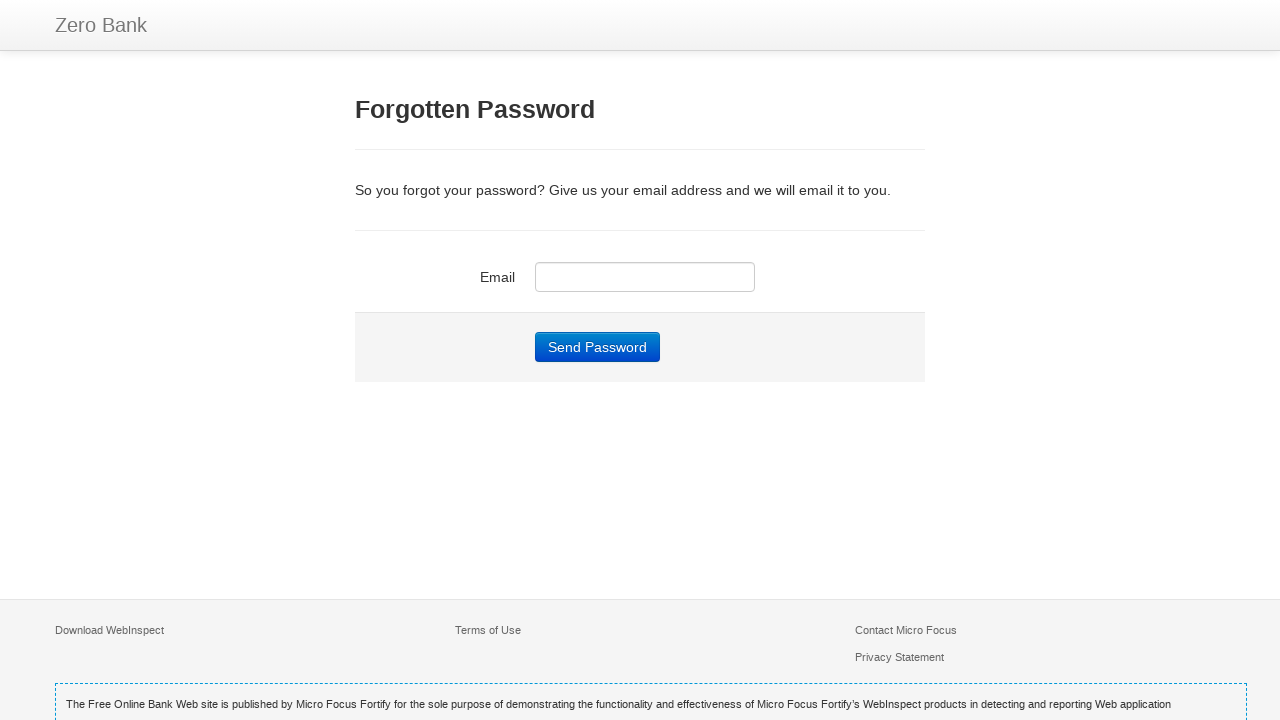

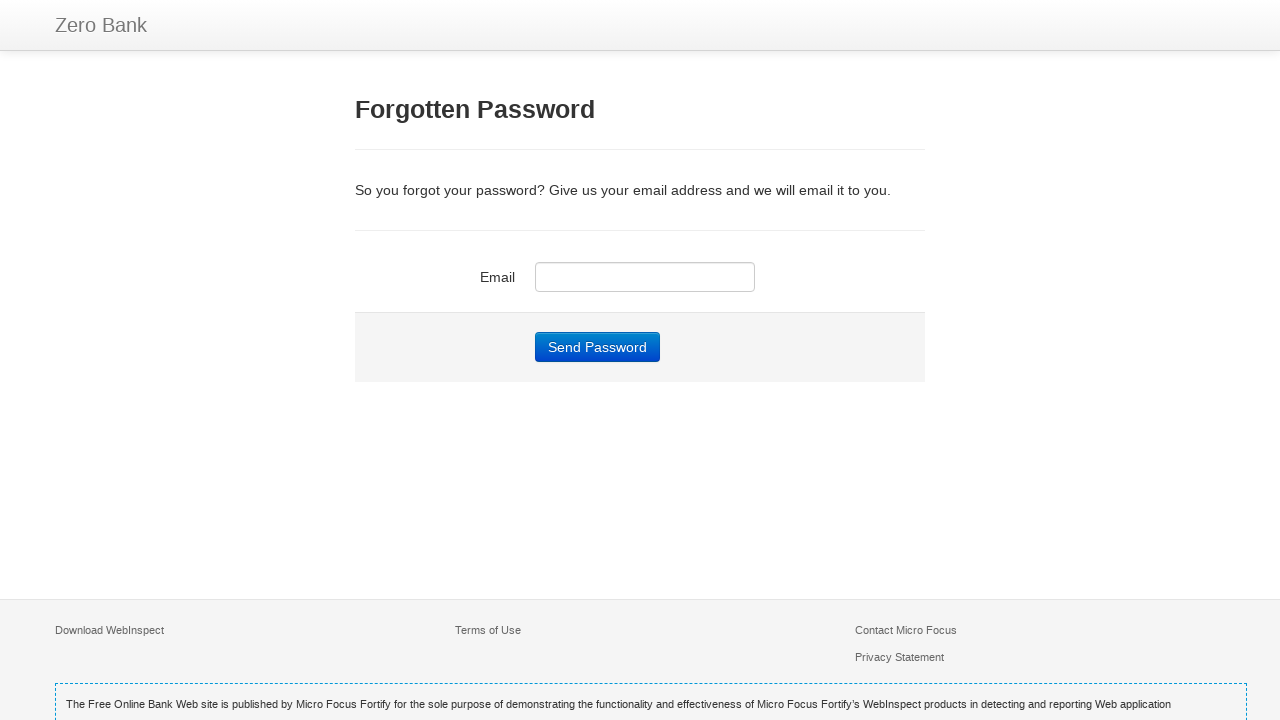